Verifies that the VRL Travels website loads correctly by checking the page title

Starting URL: https://www.vrlbus.in

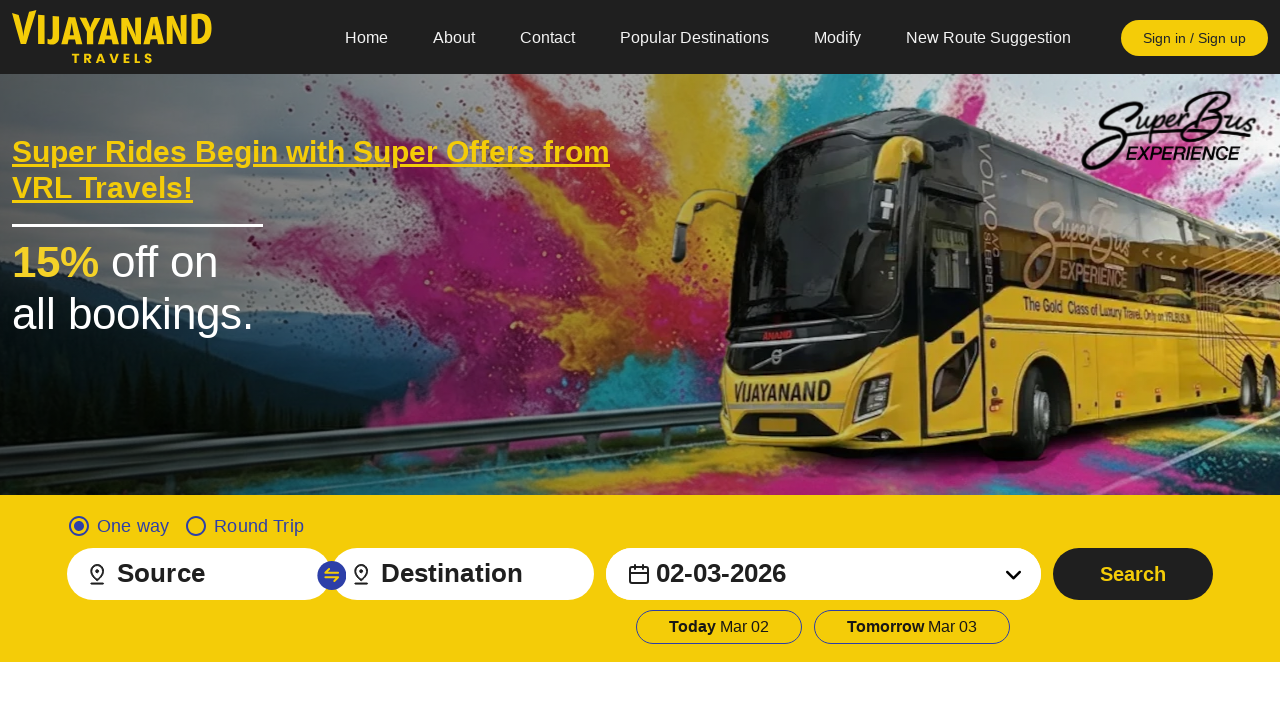

Waited for page to reach domcontentloaded state
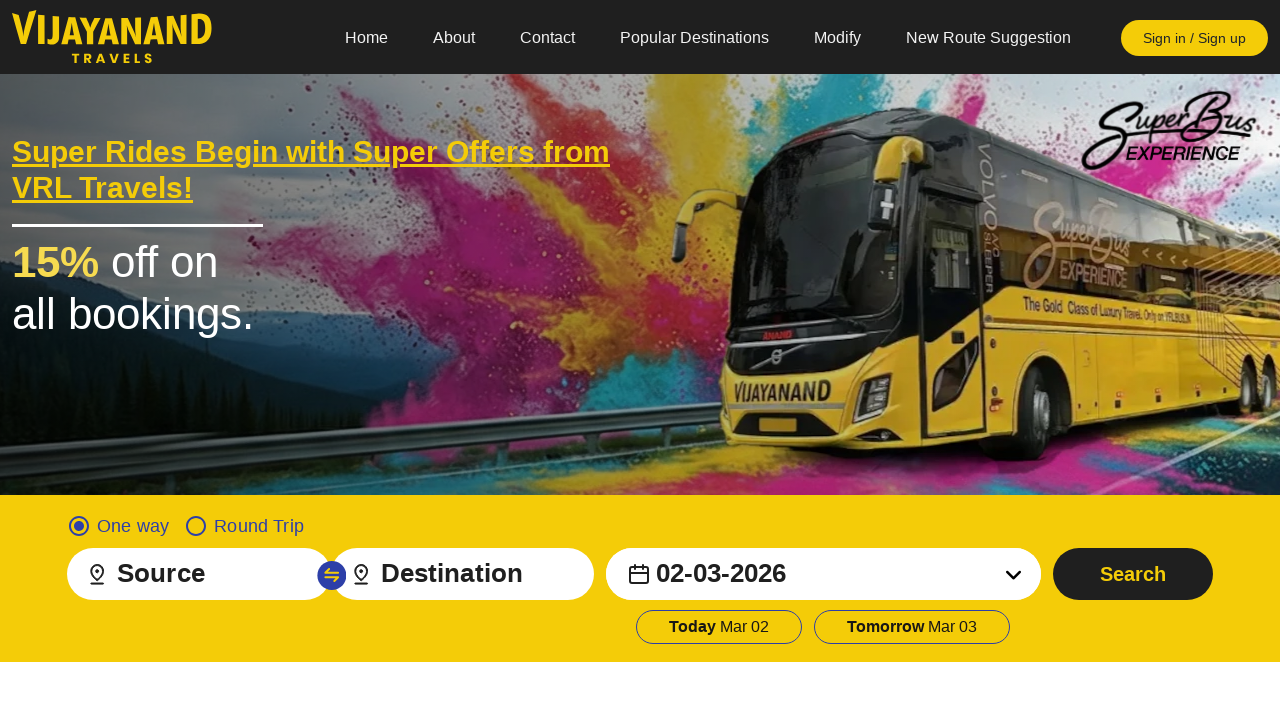

Retrieved page title: VRL Travels Bus Booking – Enjoy Flat 15% Off on all bookings
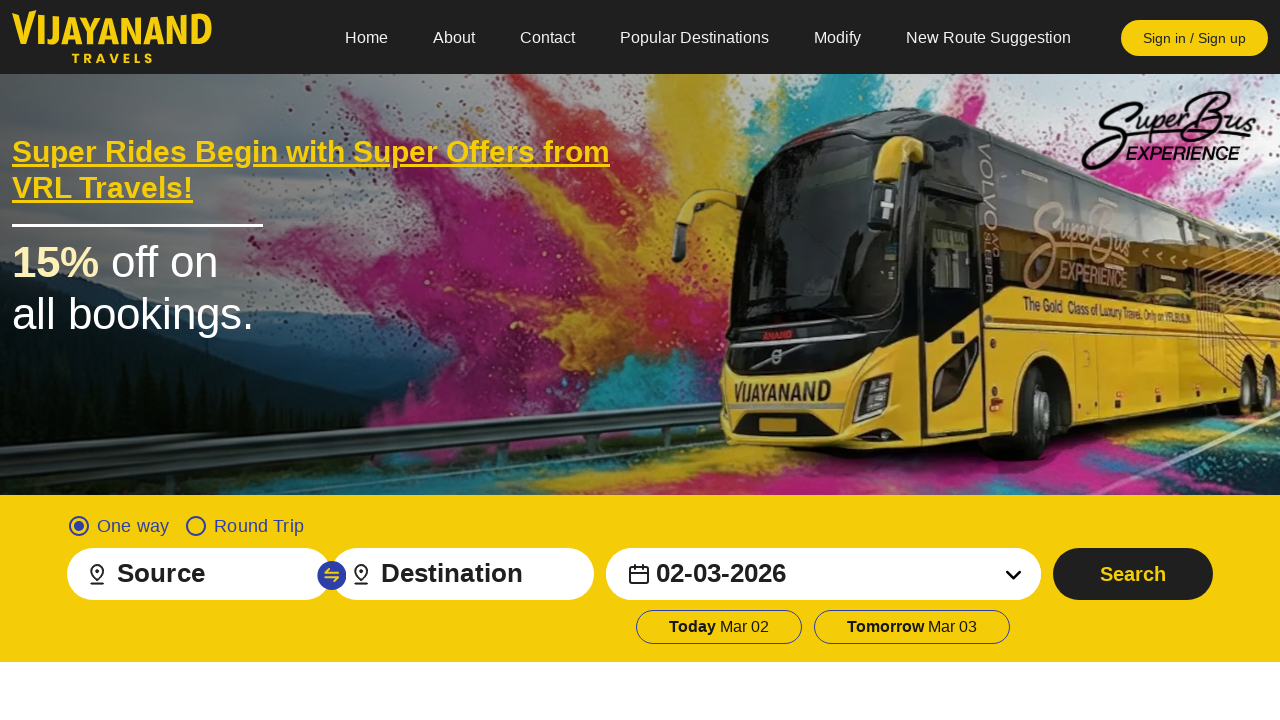

Verified that page title contains 'VRL'
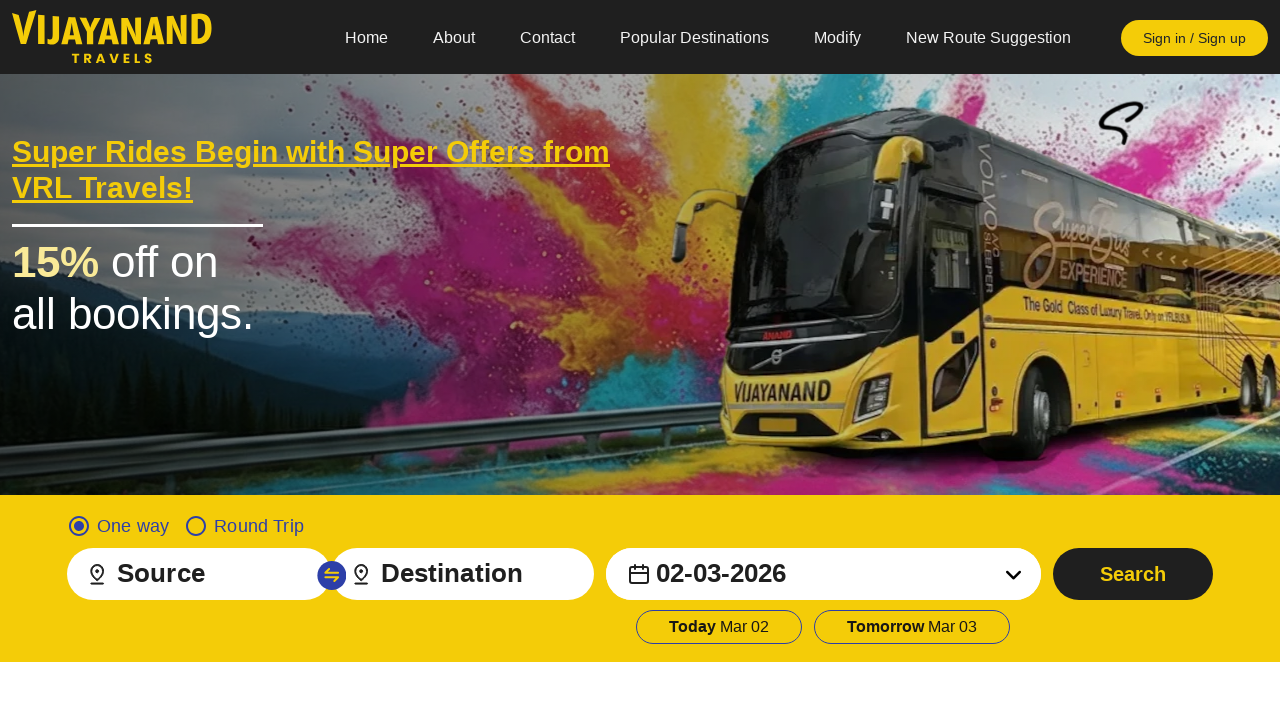

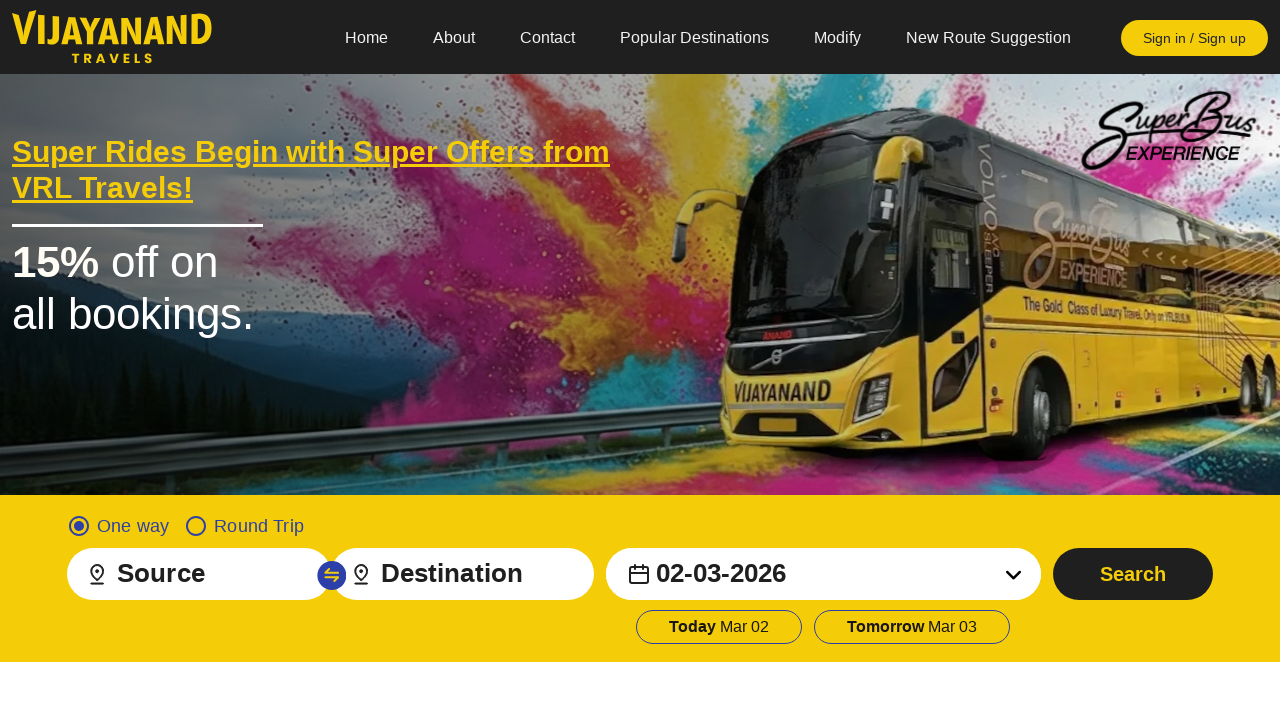